Tests English to Hindi translation functionality by entering English text, clicking translate, and waiting for the Hindi translation result

Starting URL: https://www.easyhindityping.com/english-to-hindi-translation

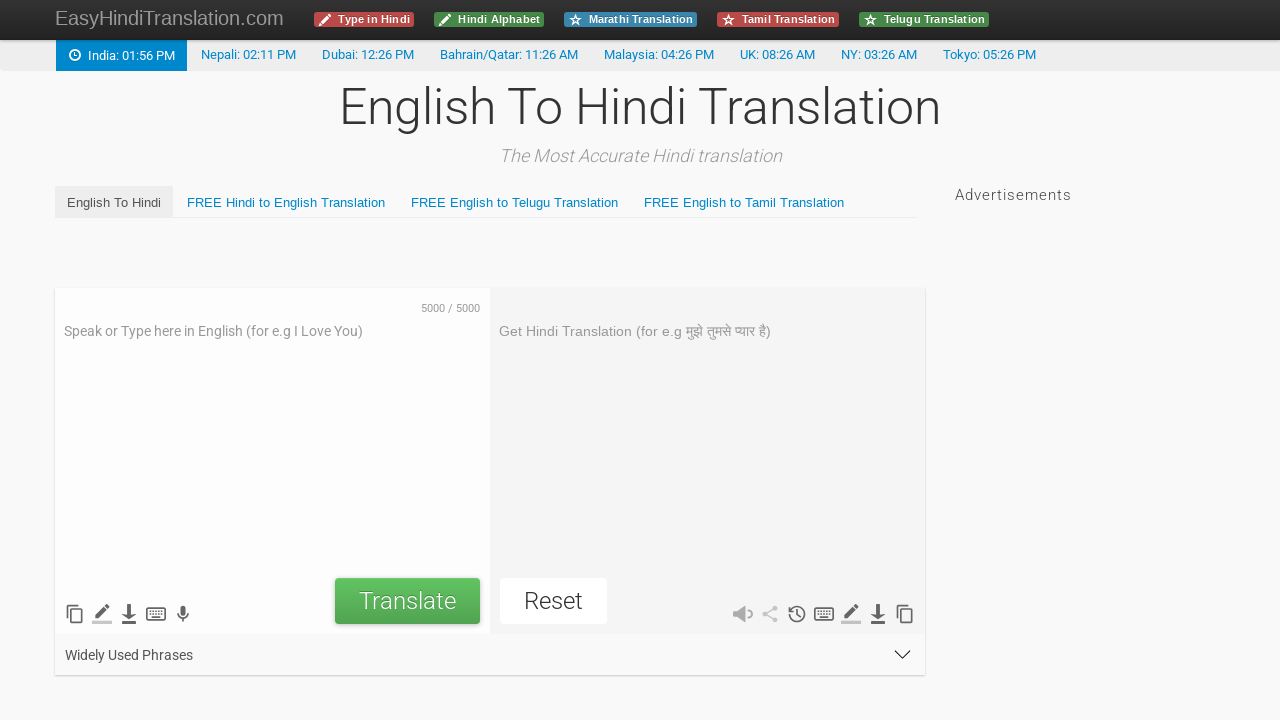

Cleared the source text area on #SourceTextarea
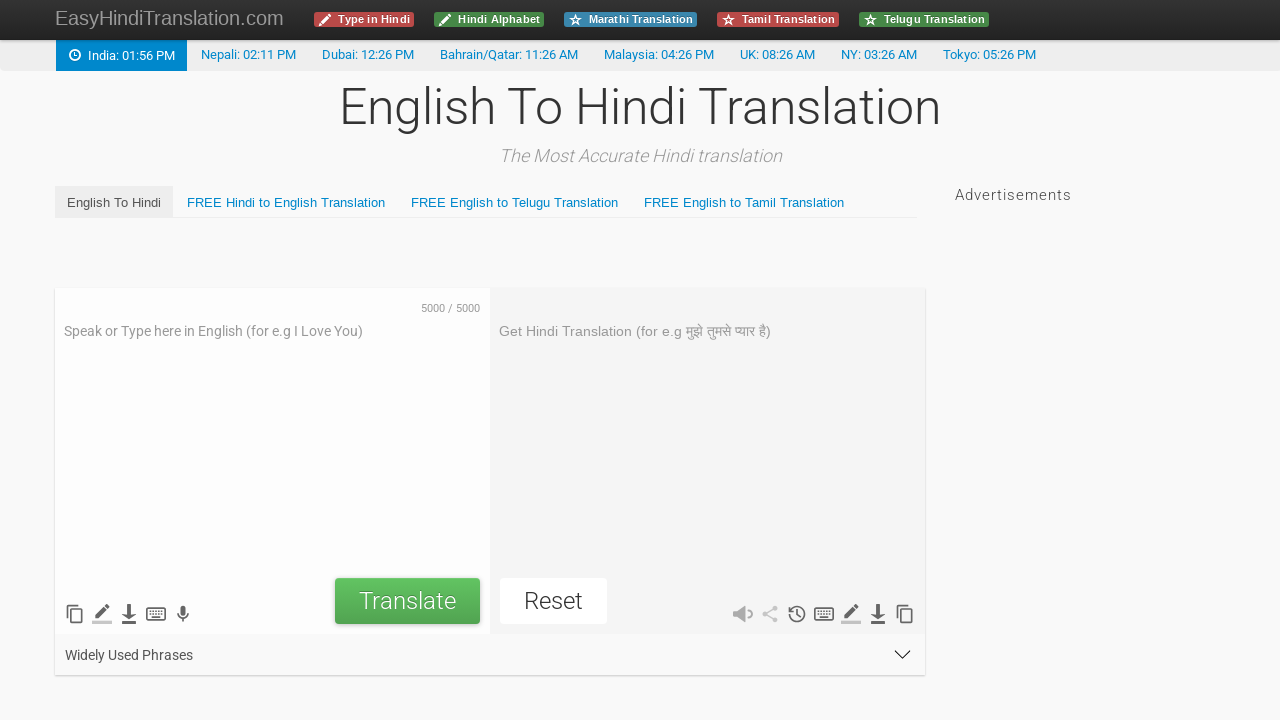

Entered English text 'Hello, how are you today?' in source text area on #SourceTextarea
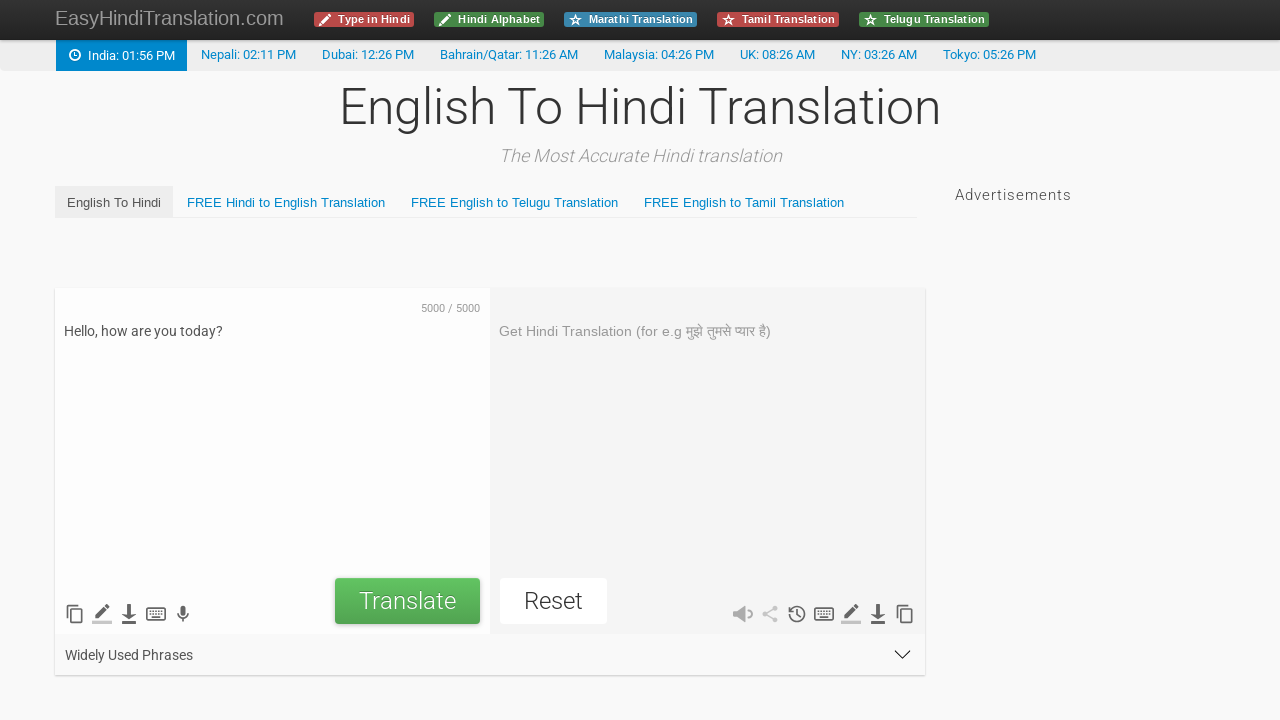

Clicked the translate button to initiate translation at (408, 601) on #SubmitTranslation
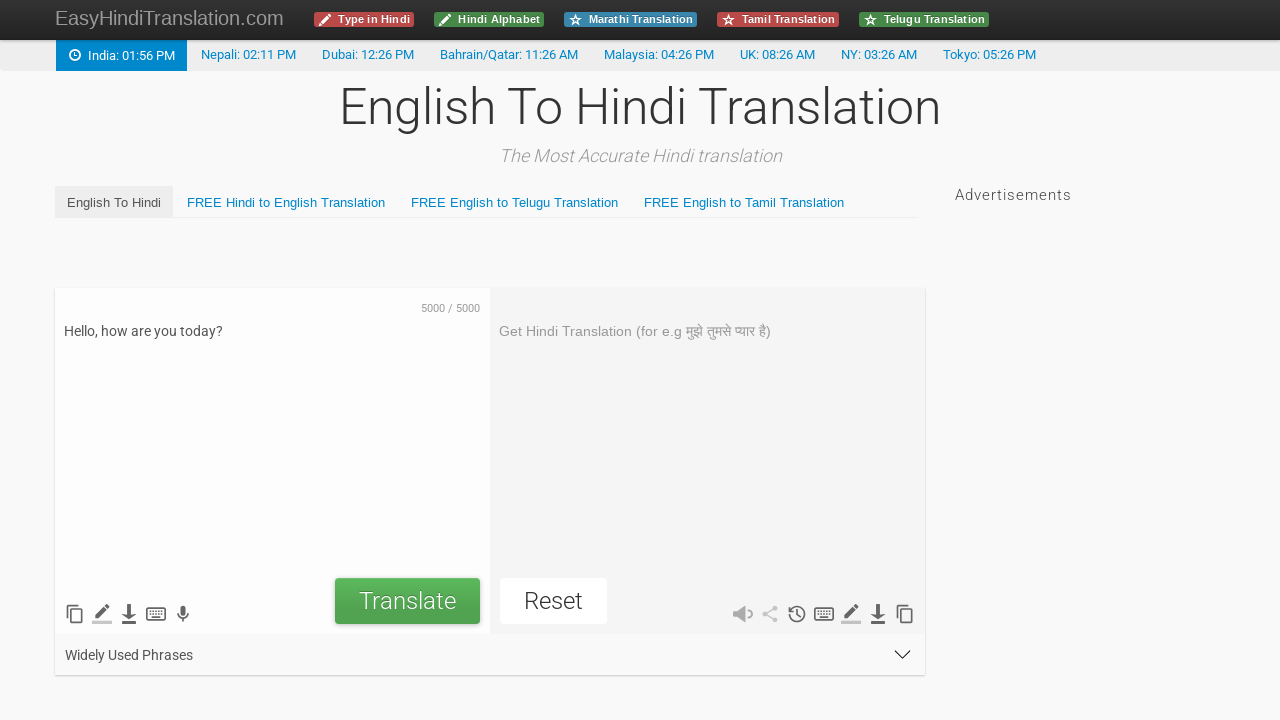

Waited 5 seconds for translation to process
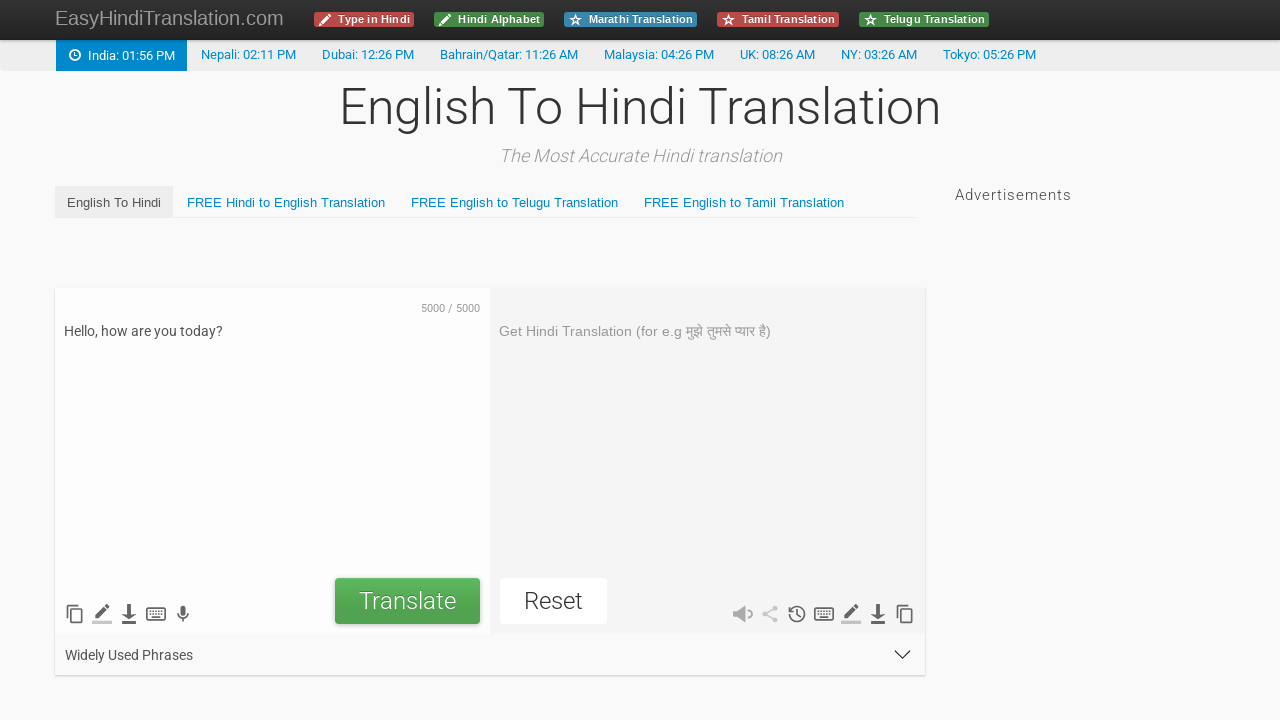

Verified target textarea is present with Hindi translation
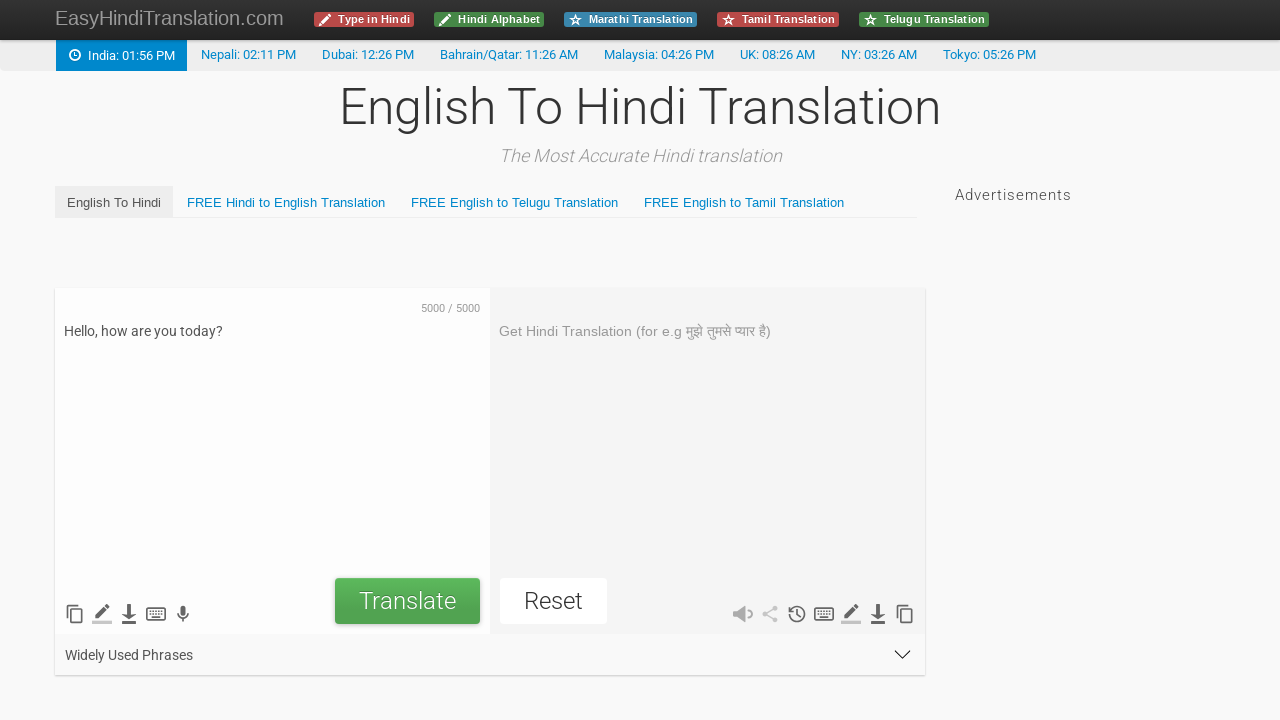

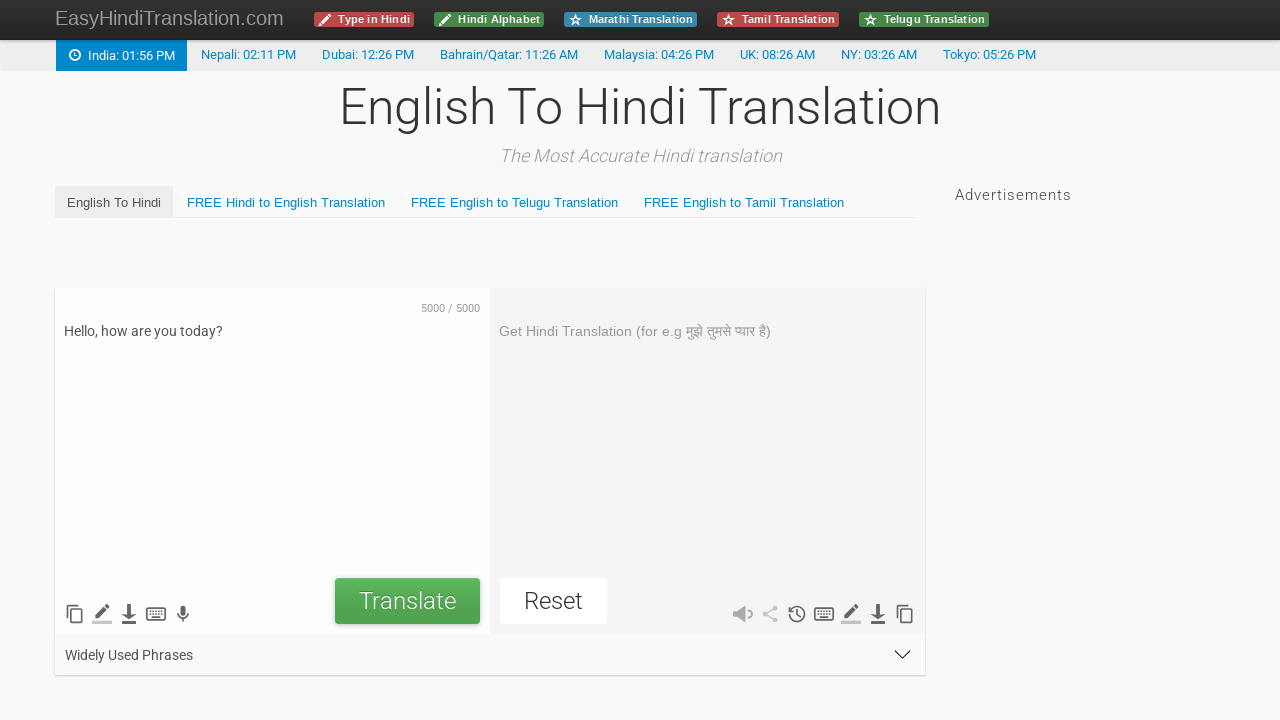